Tests that clicking the "Ingresar" (Login) button opens the login window modal

Starting URL: https://www.maximus.com.ar/

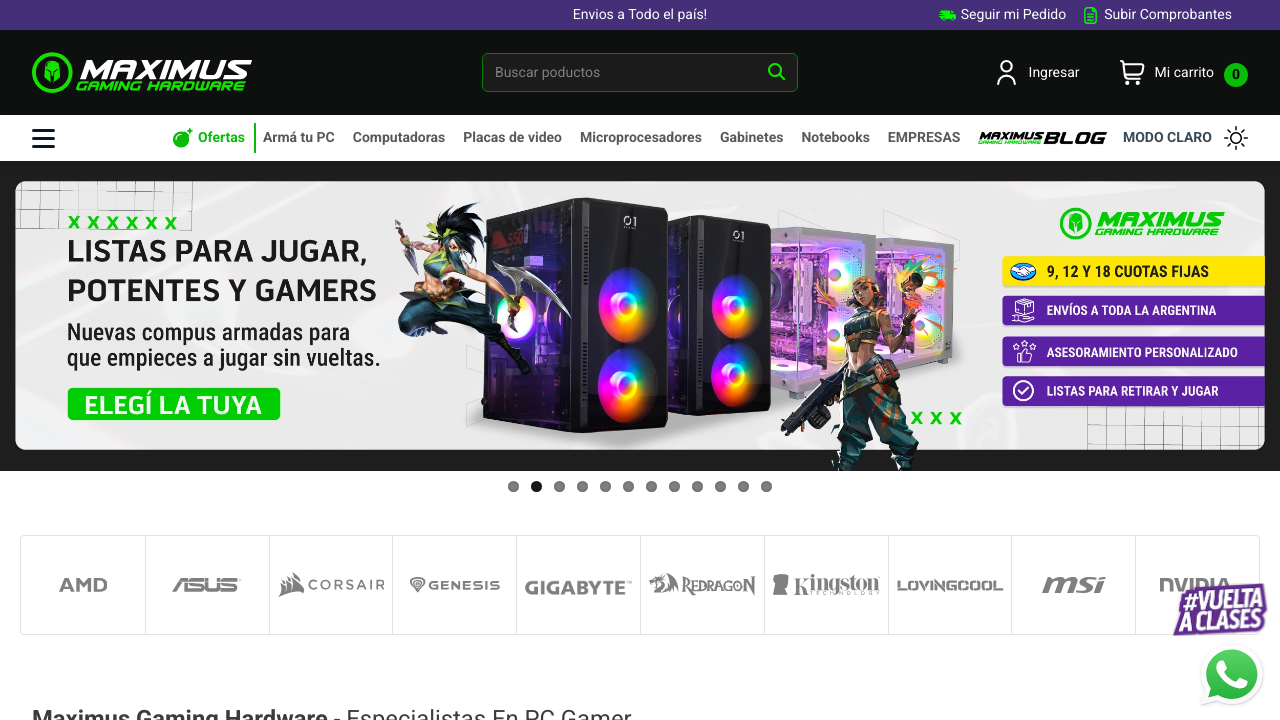

Clicked the 'Ingresar' (Login) button at (1054, 72) on #cuentanologueada > p
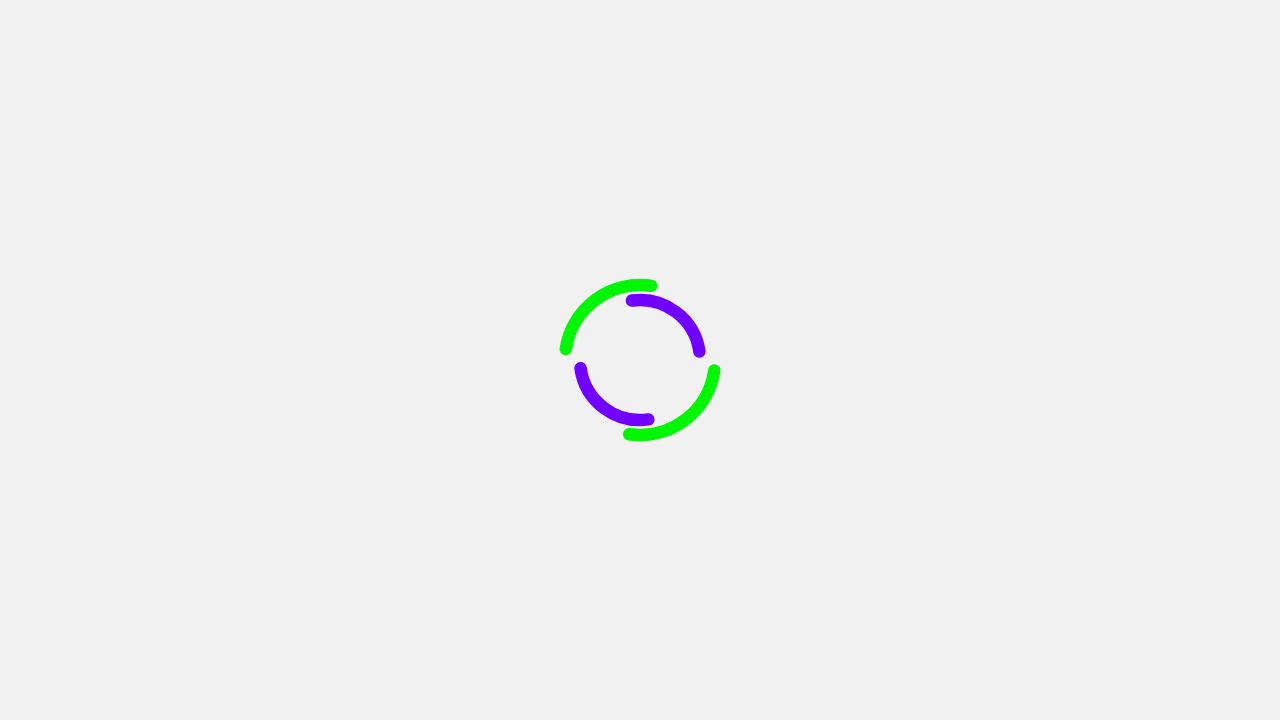

Login modal window opened and became visible
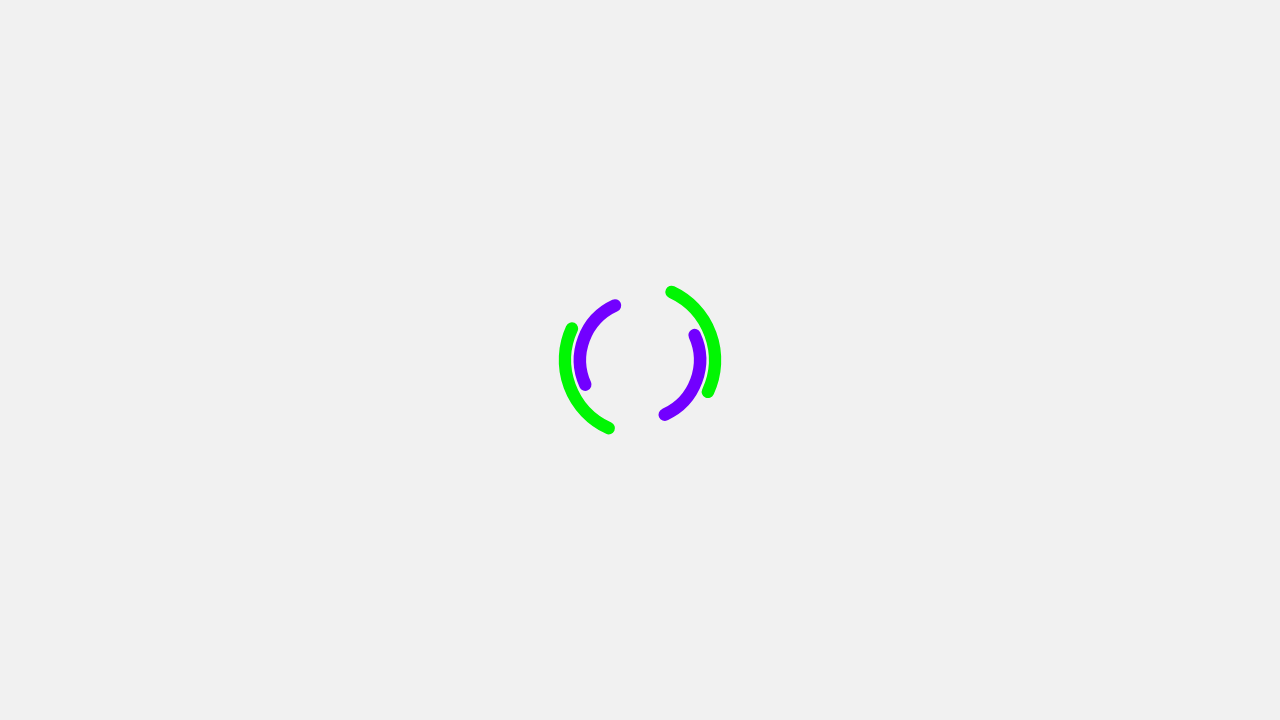

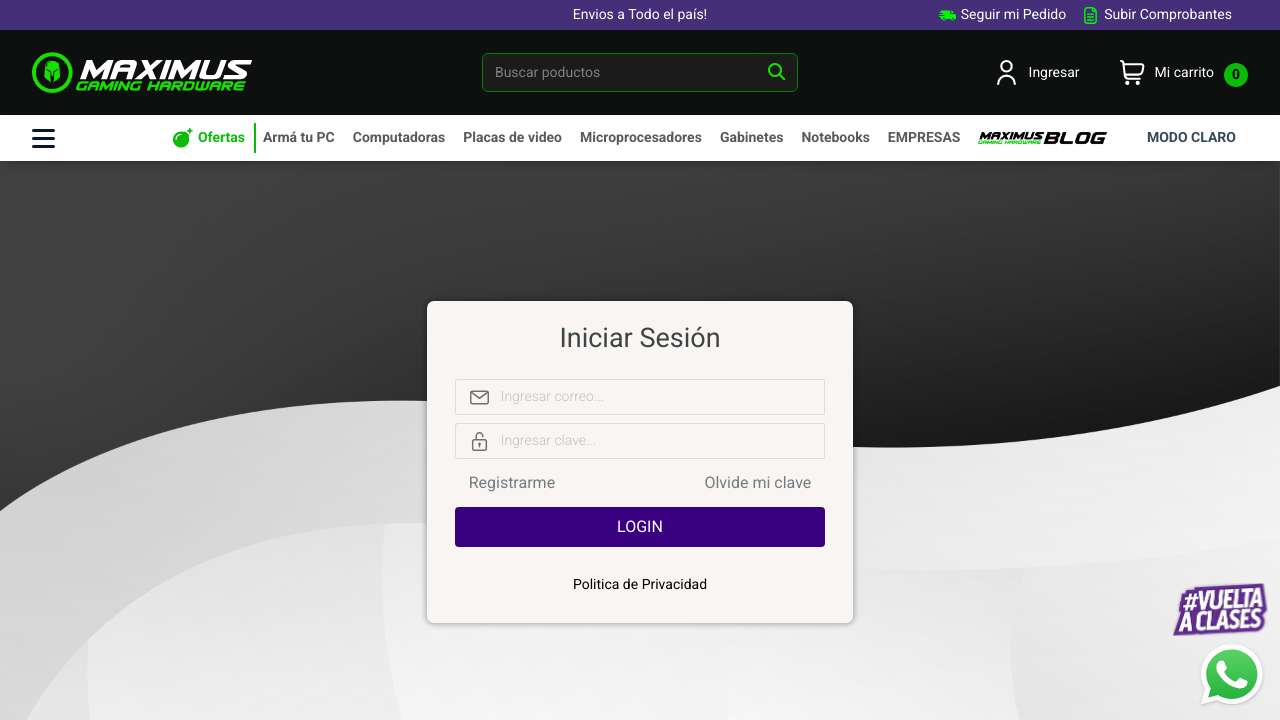